Tests a form interaction where a value is extracted from an element's attribute, a mathematical calculation is performed on it, and the result is entered into a form field along with checkbox and radio button selections before submitting.

Starting URL: http://suninjuly.github.io/get_attribute.html

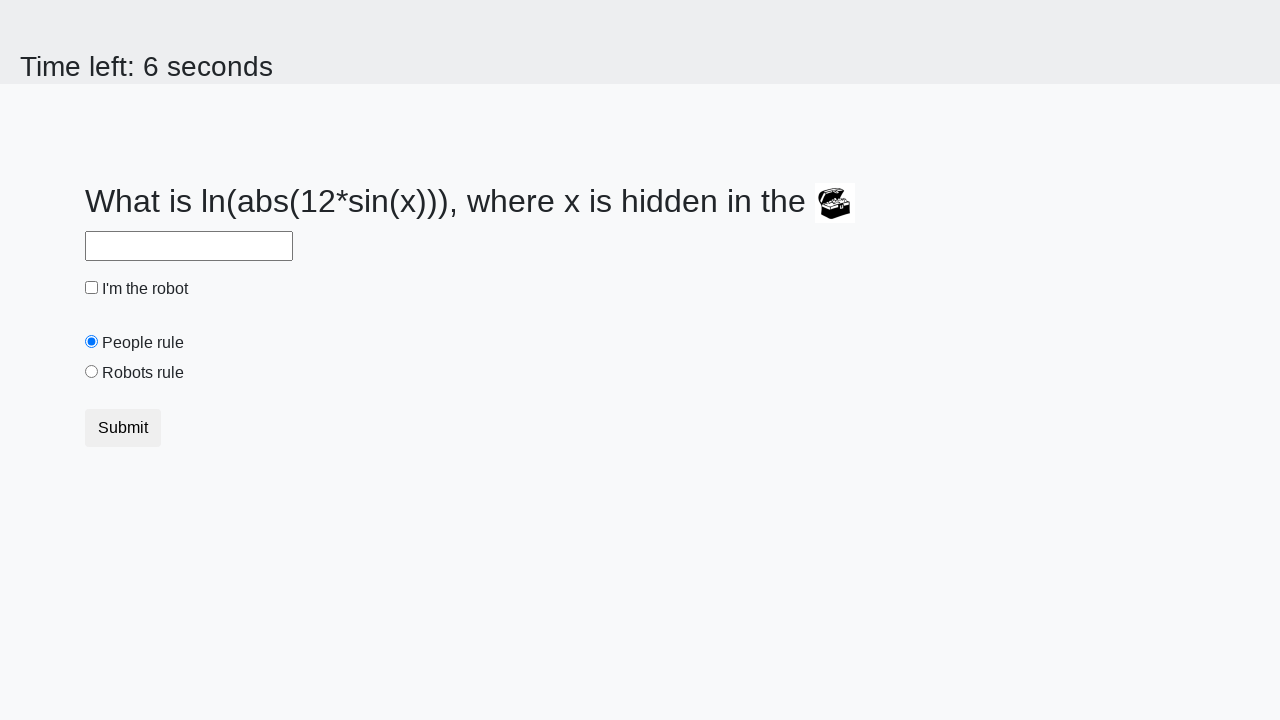

Extracted 'valuex' attribute from treasure element
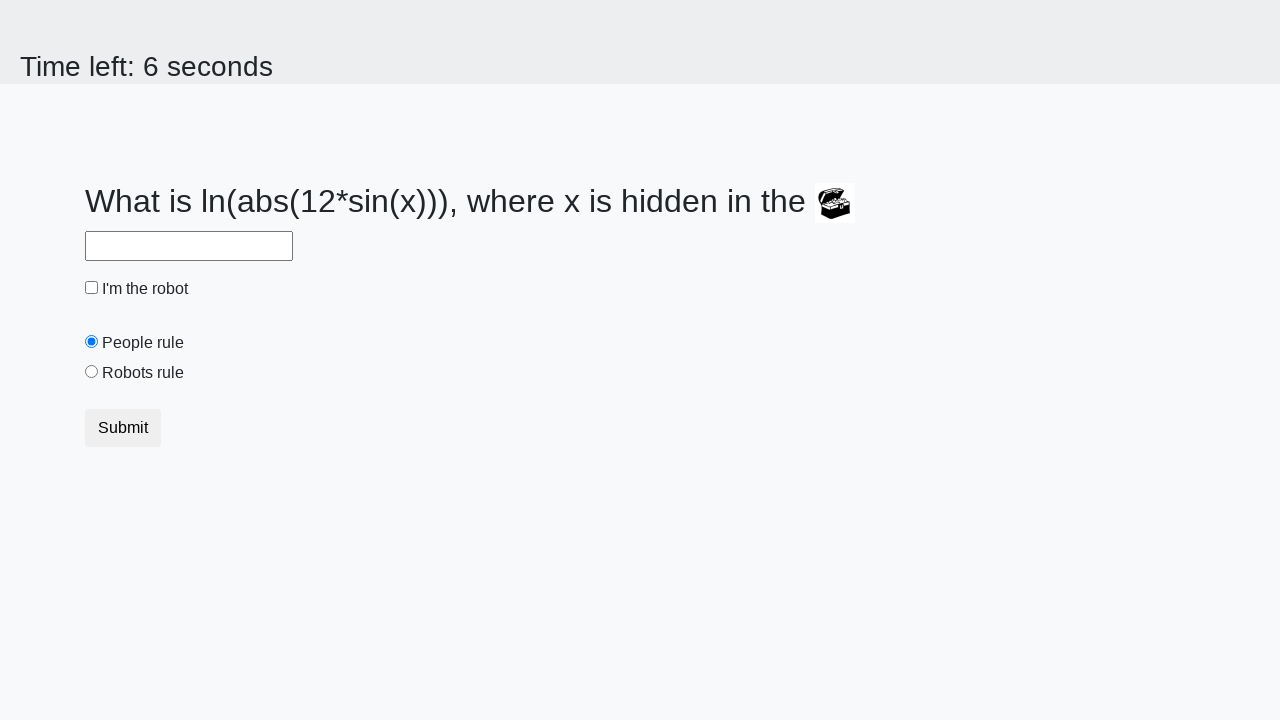

Performed mathematical calculation on extracted value
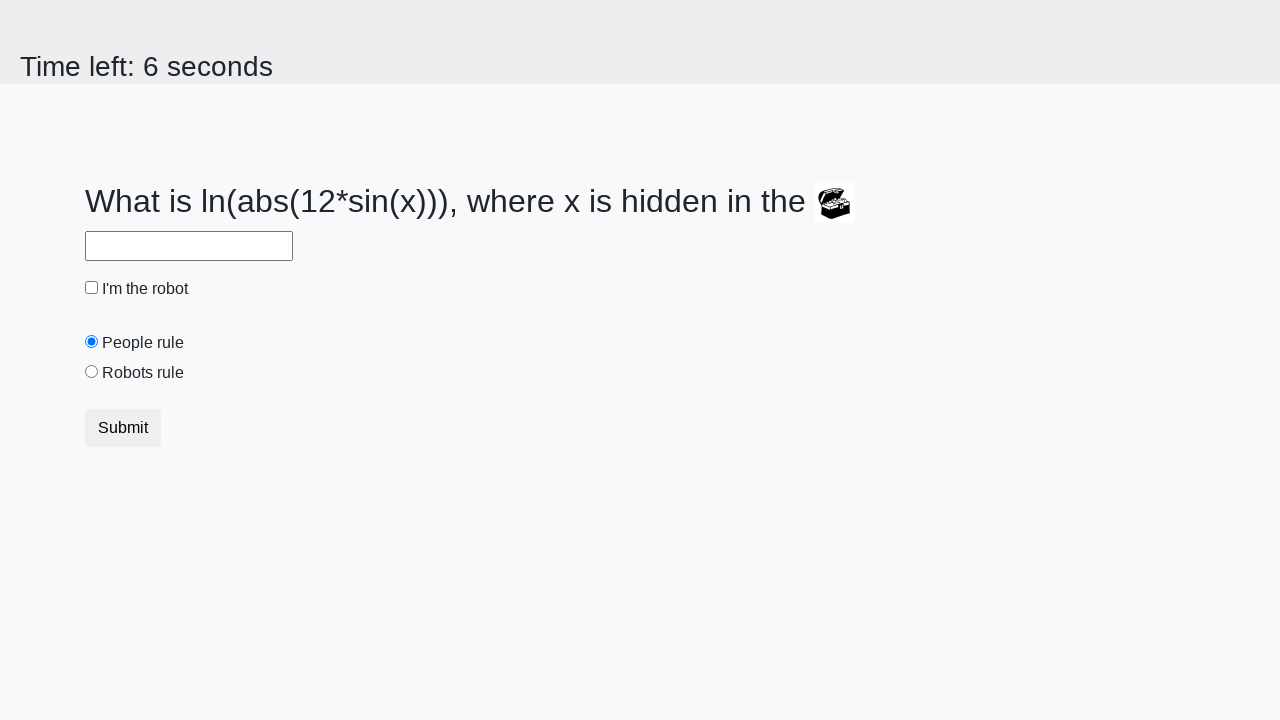

Filled answer field with calculated result on #answer
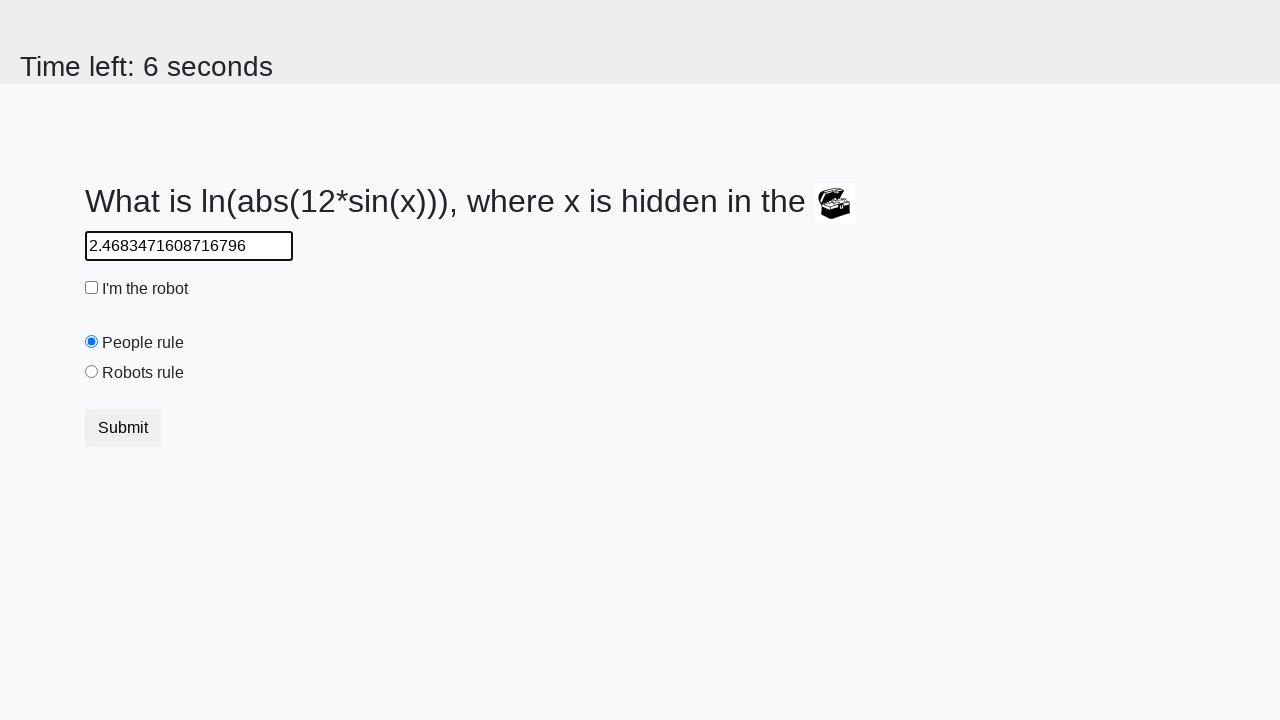

Clicked robot checkbox at (92, 288) on #robotCheckbox
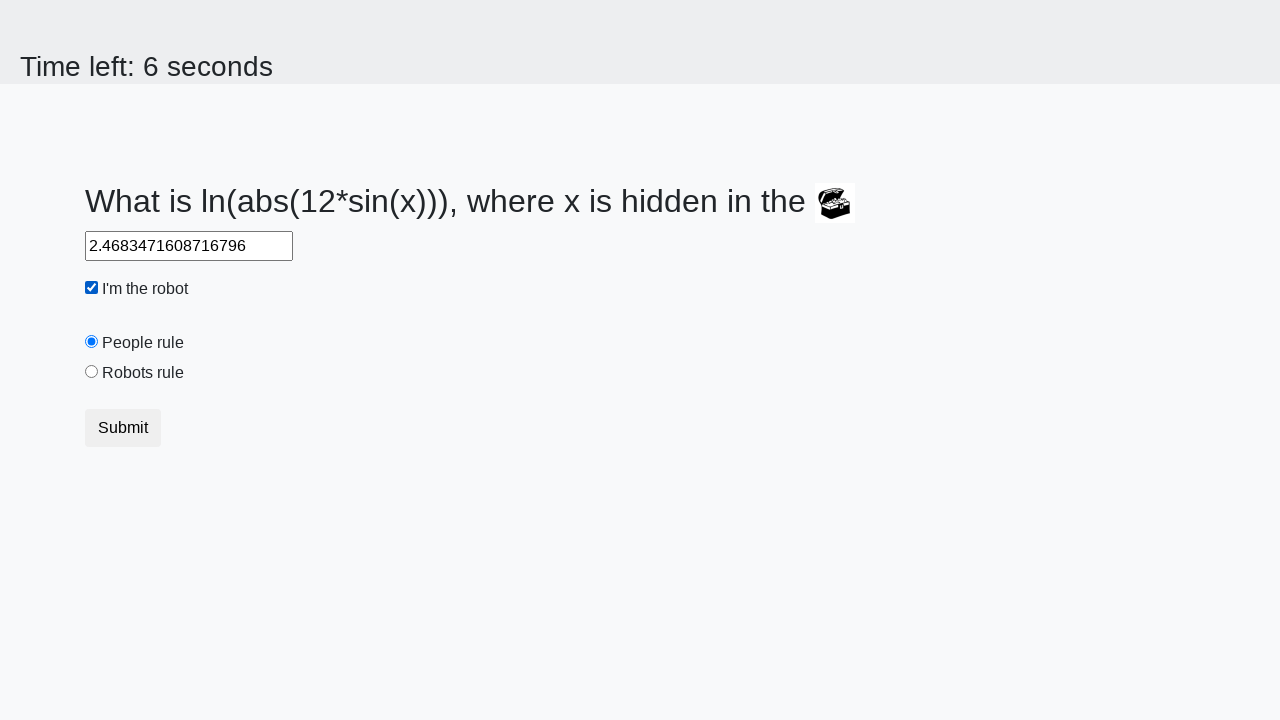

Clicked robots rule radio button at (92, 372) on #robotsRule
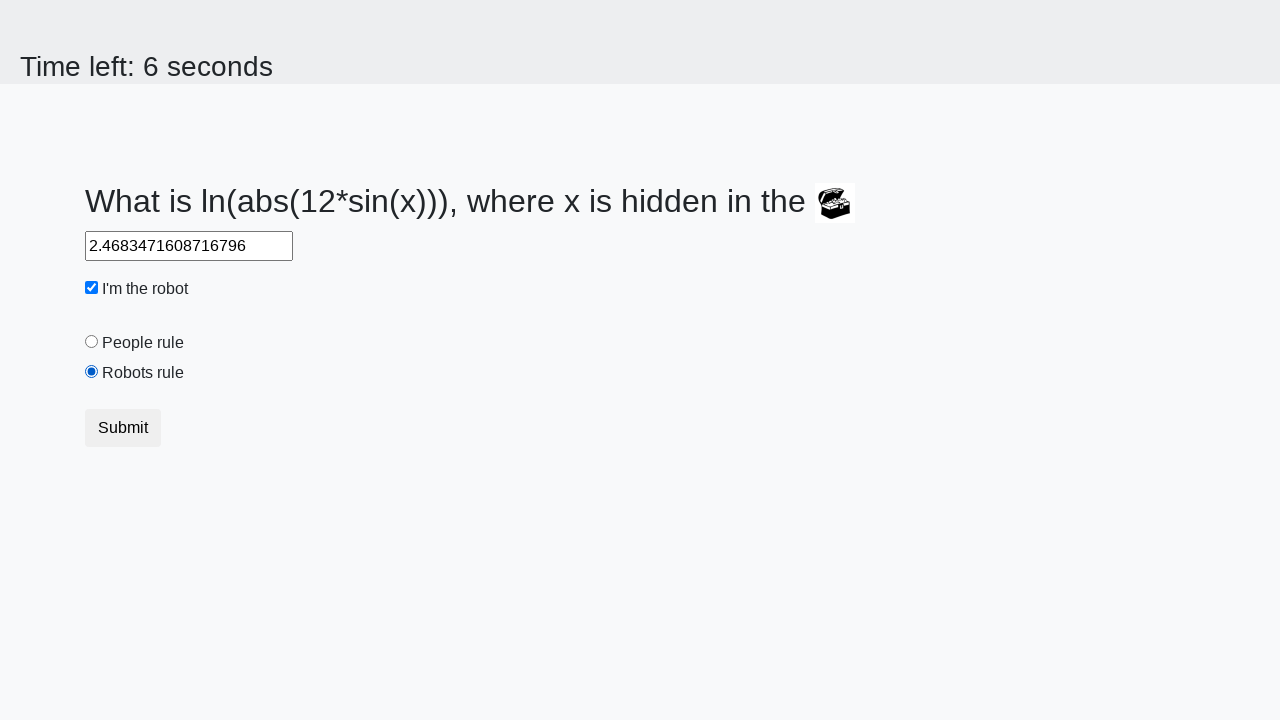

Clicked submit button to complete form submission at (123, 428) on .btn.btn-default
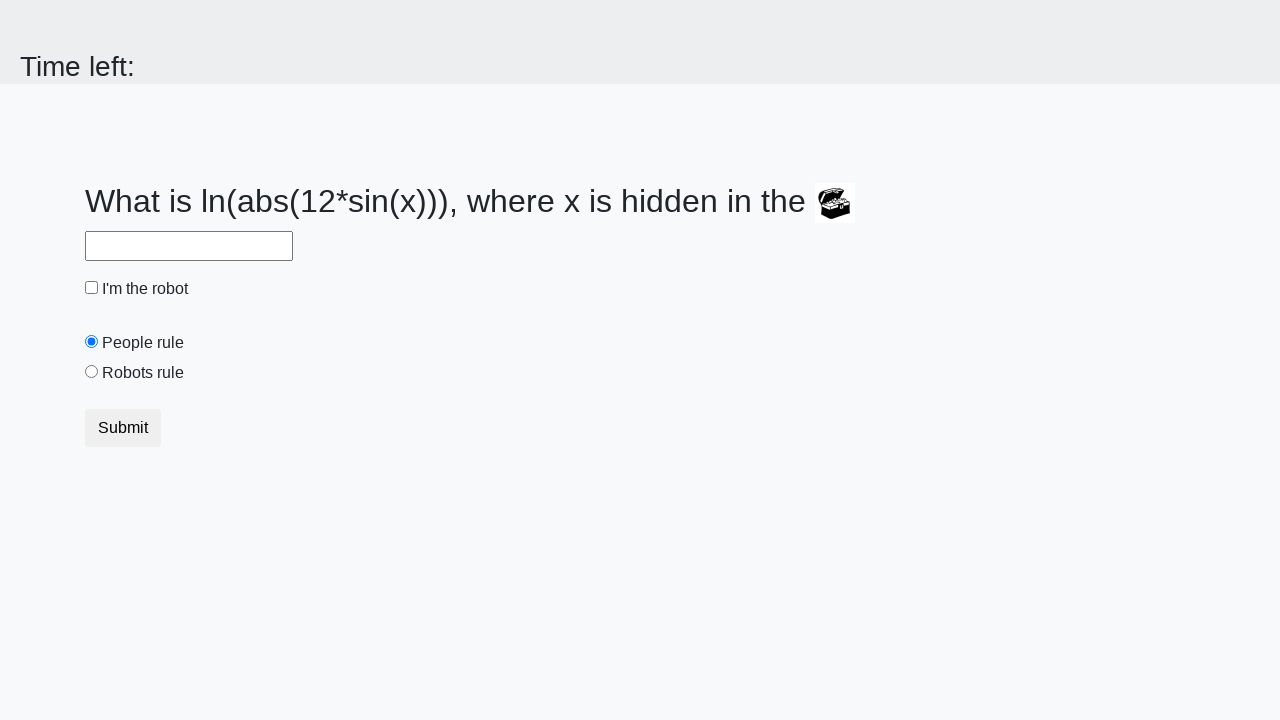

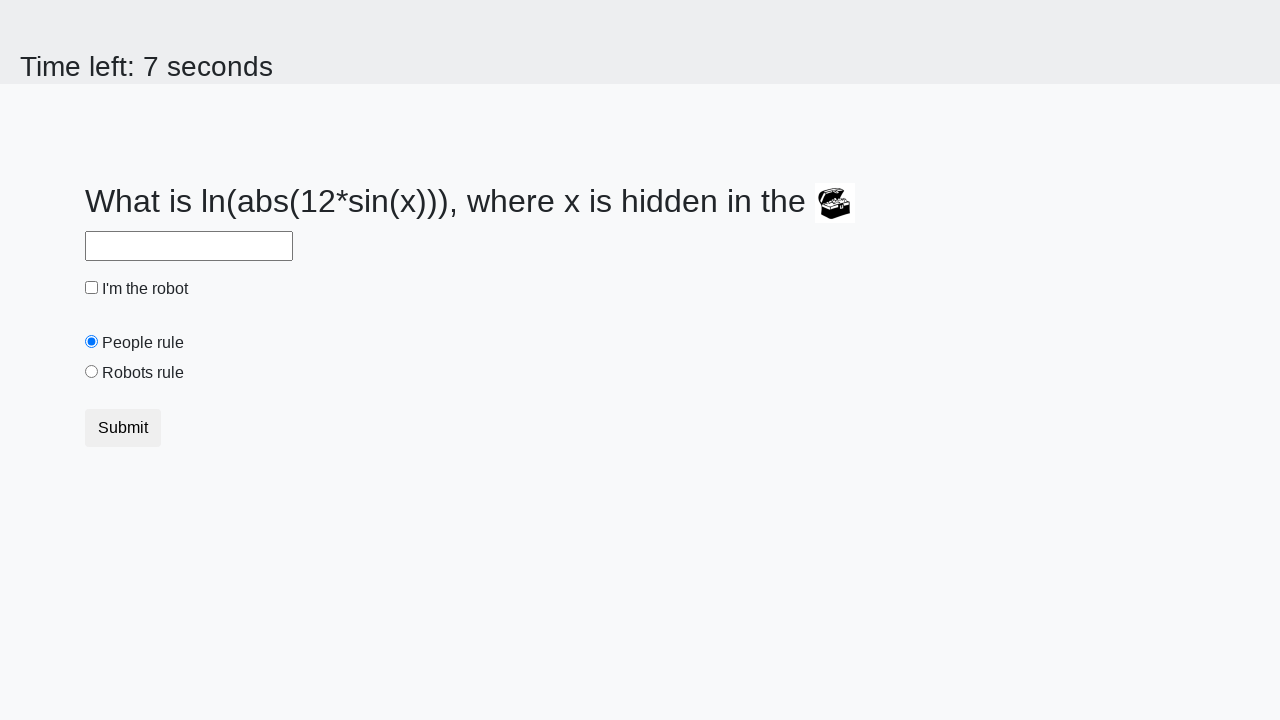